Tests a form on thetestingworld.com by filling in username and email fields

Starting URL: http://www.thetestingworld.com/testings

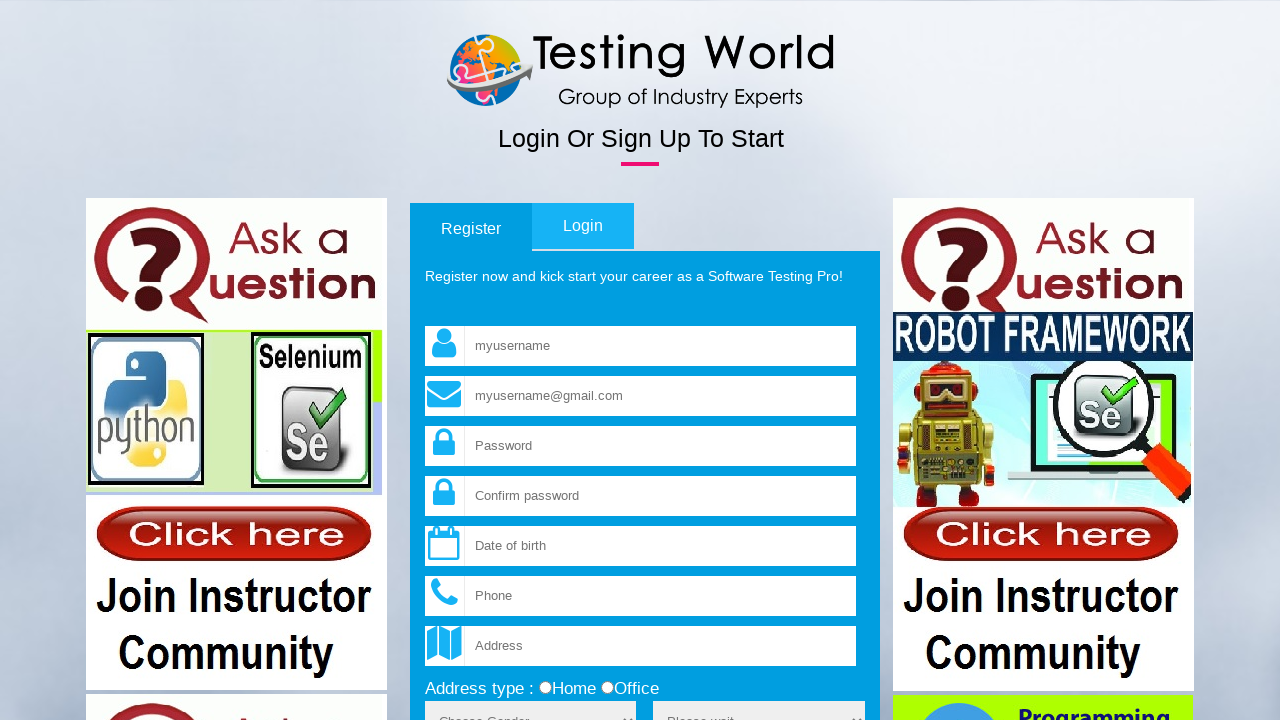

Set viewport size to 1920x1080
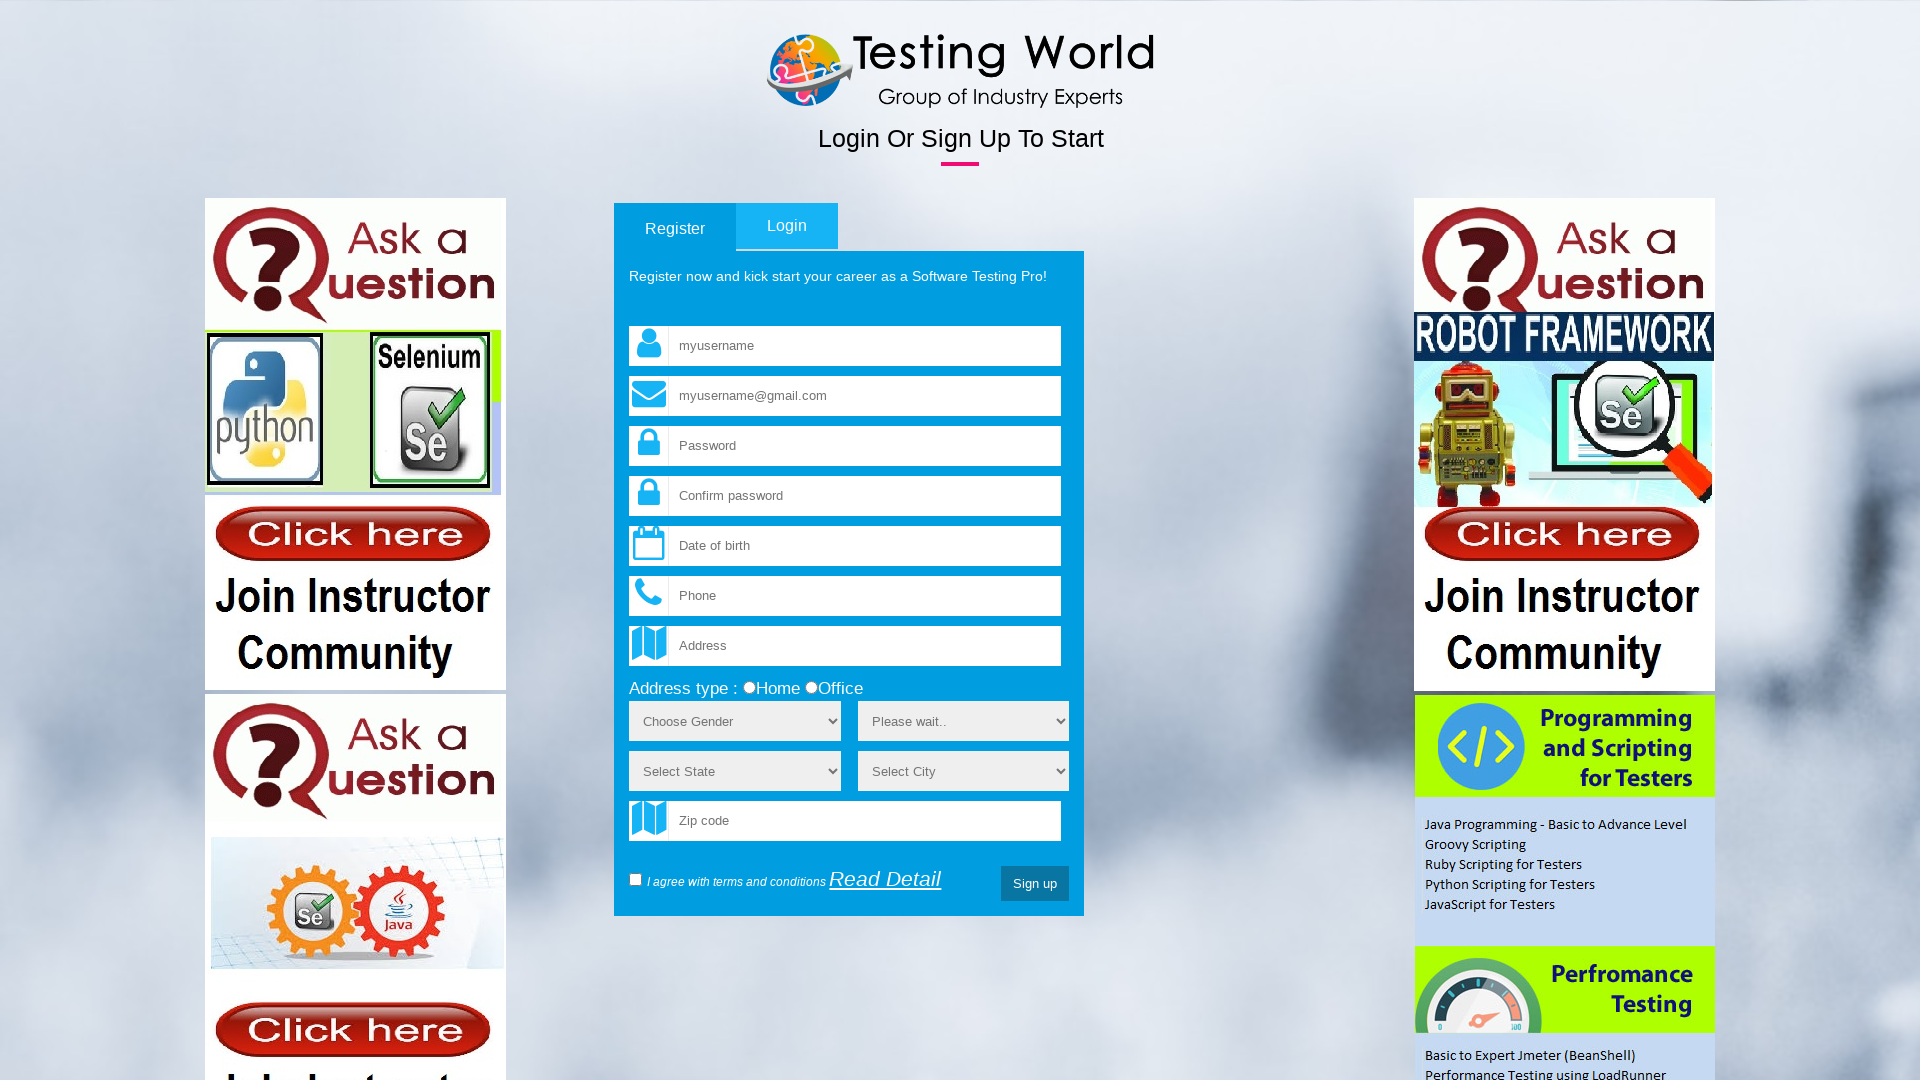

Filled username field with 'Romesh' on input[name='fld_username']
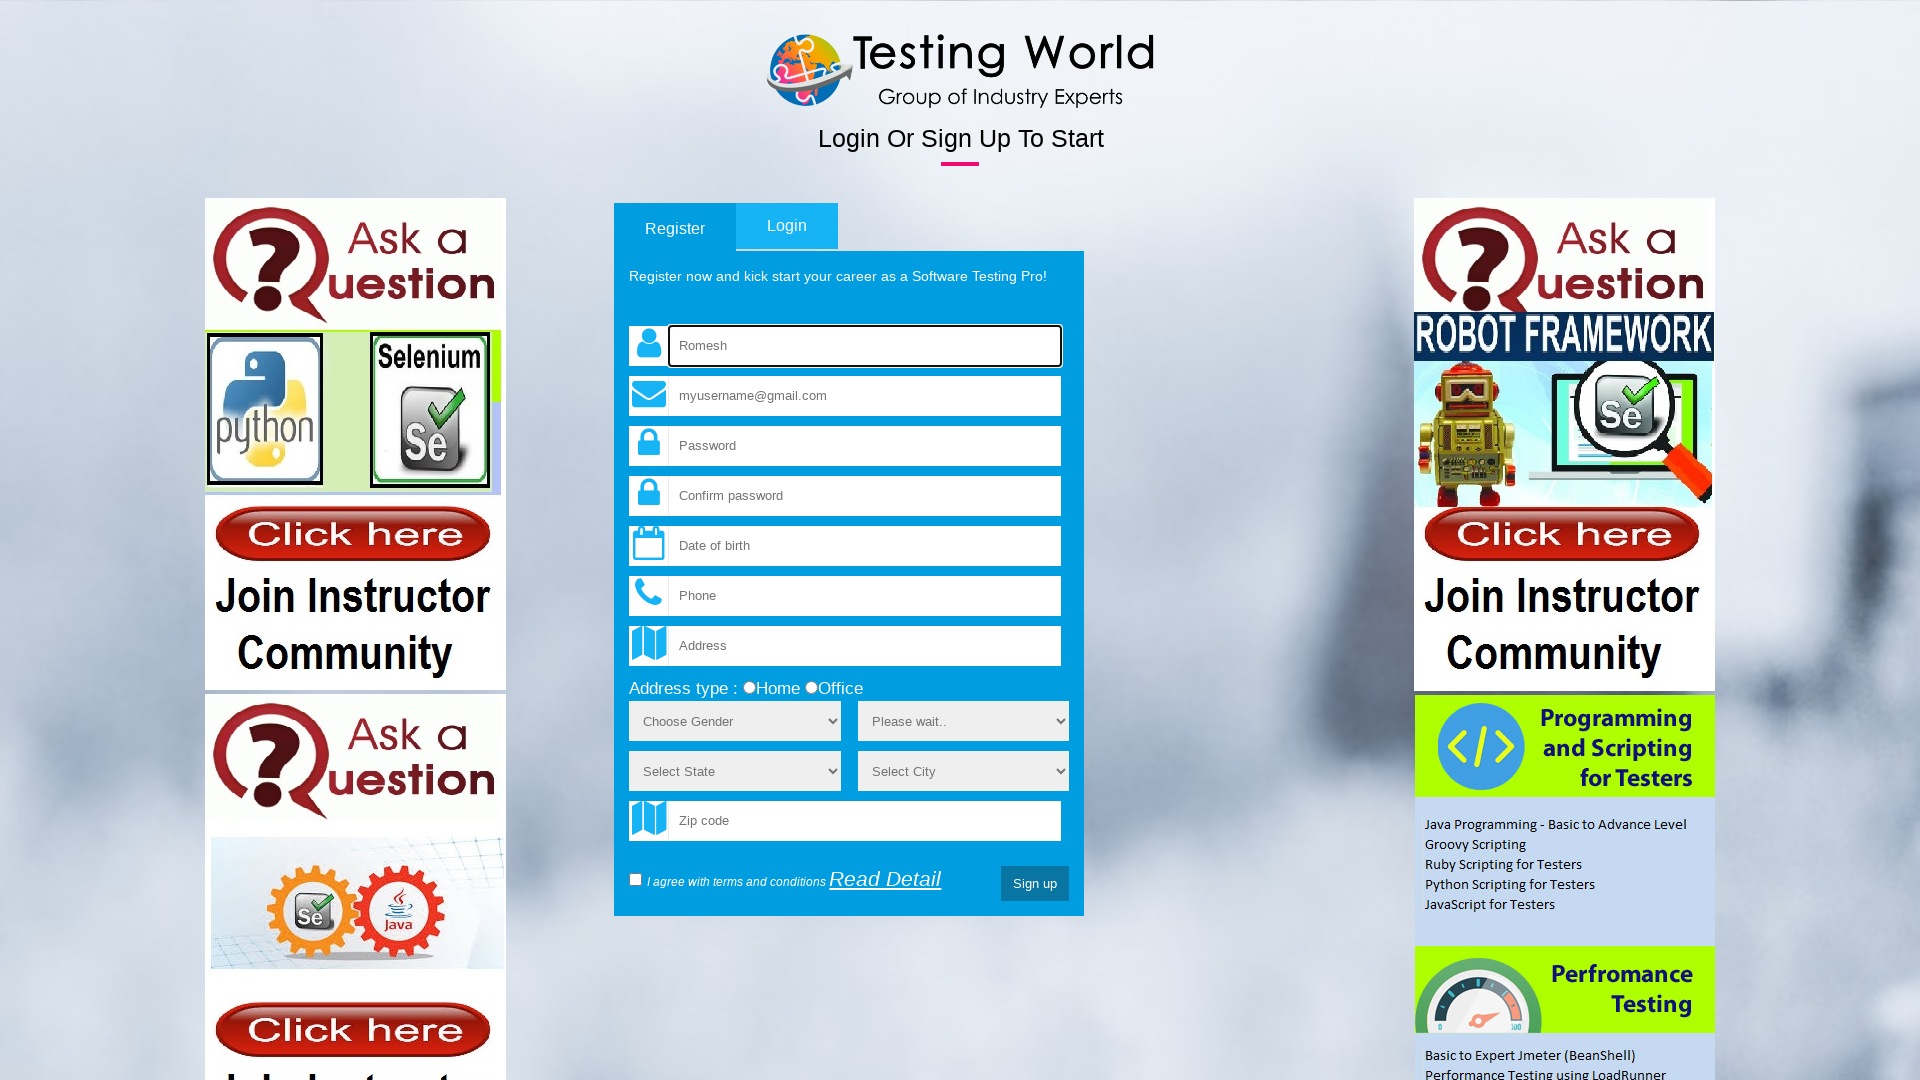

Filled email field with 'testingworld@gmail.com' on input[name='fld_email']
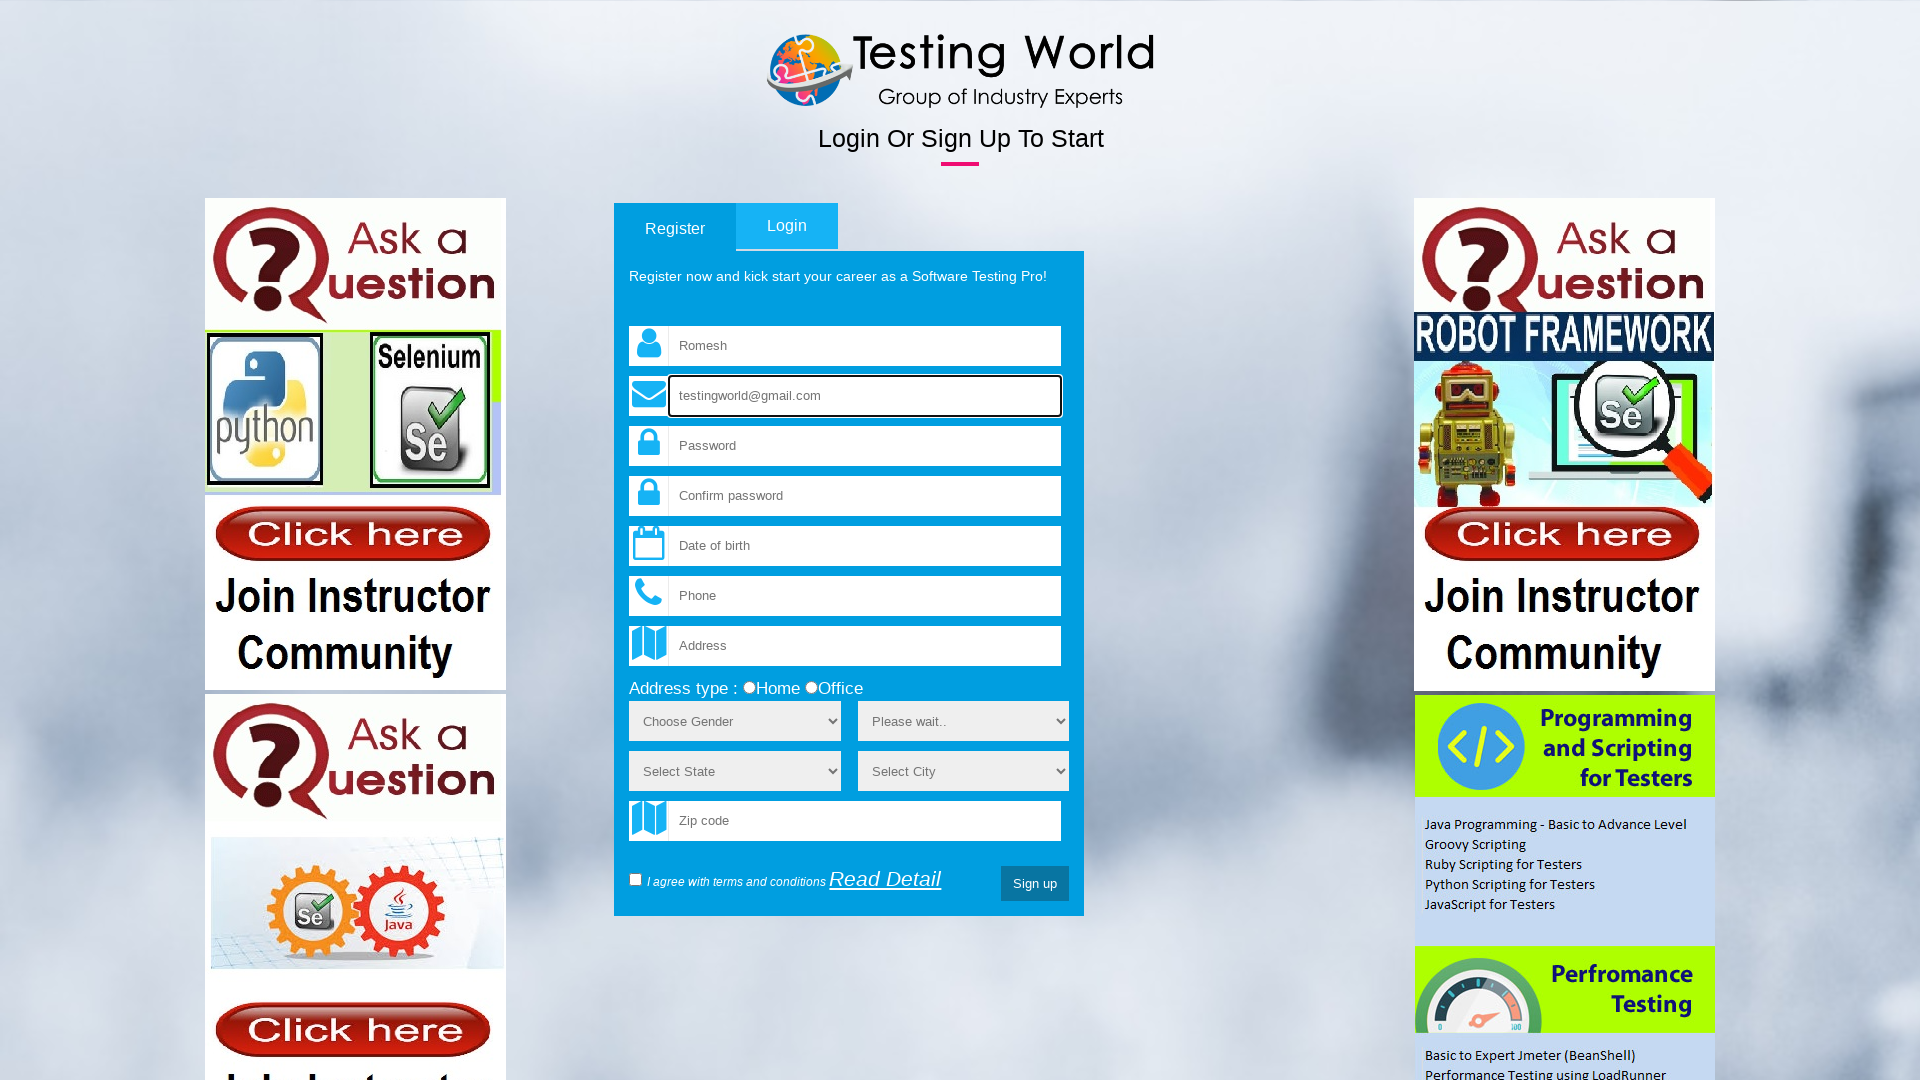

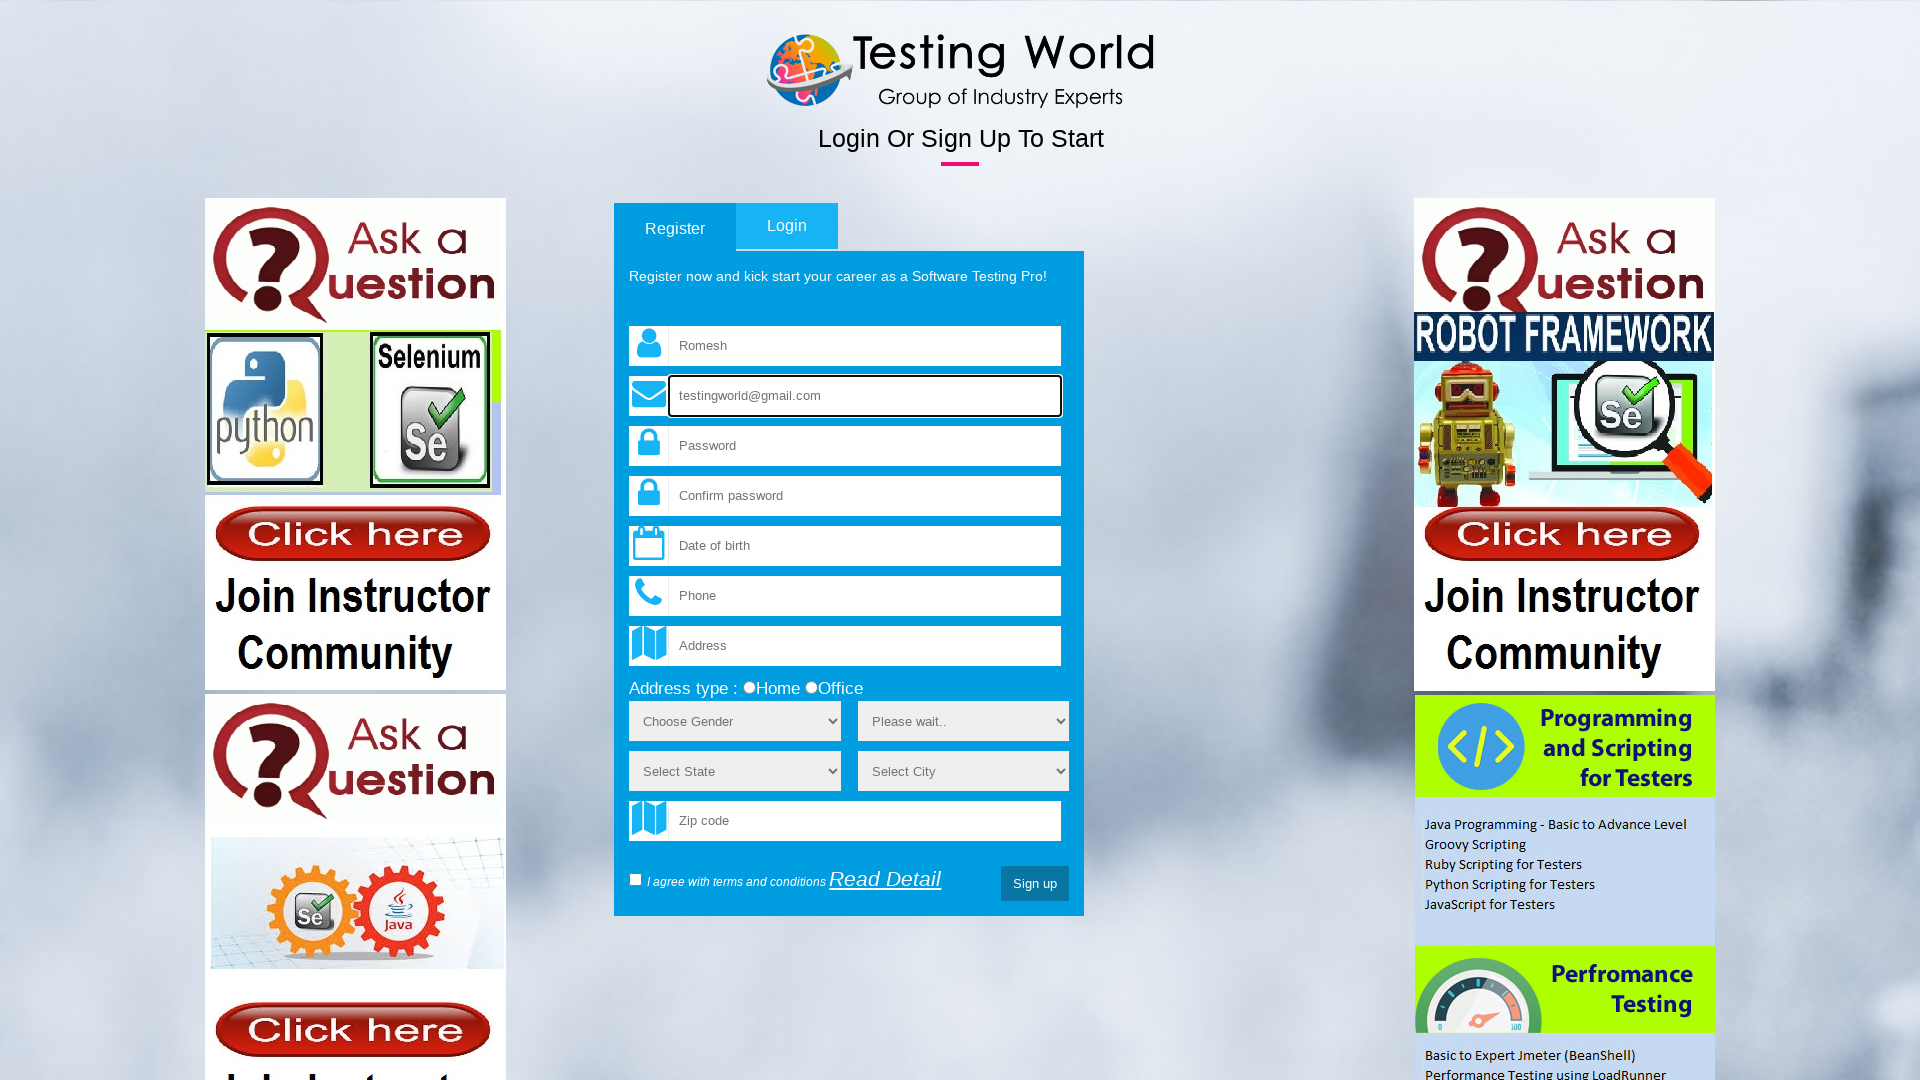